Tests dropdown menu functionality by selecting options using different methods (by index, value, and visible text) and verifying the dropdown contains 3 options

Starting URL: https://the-internet.herokuapp.com/dropdown

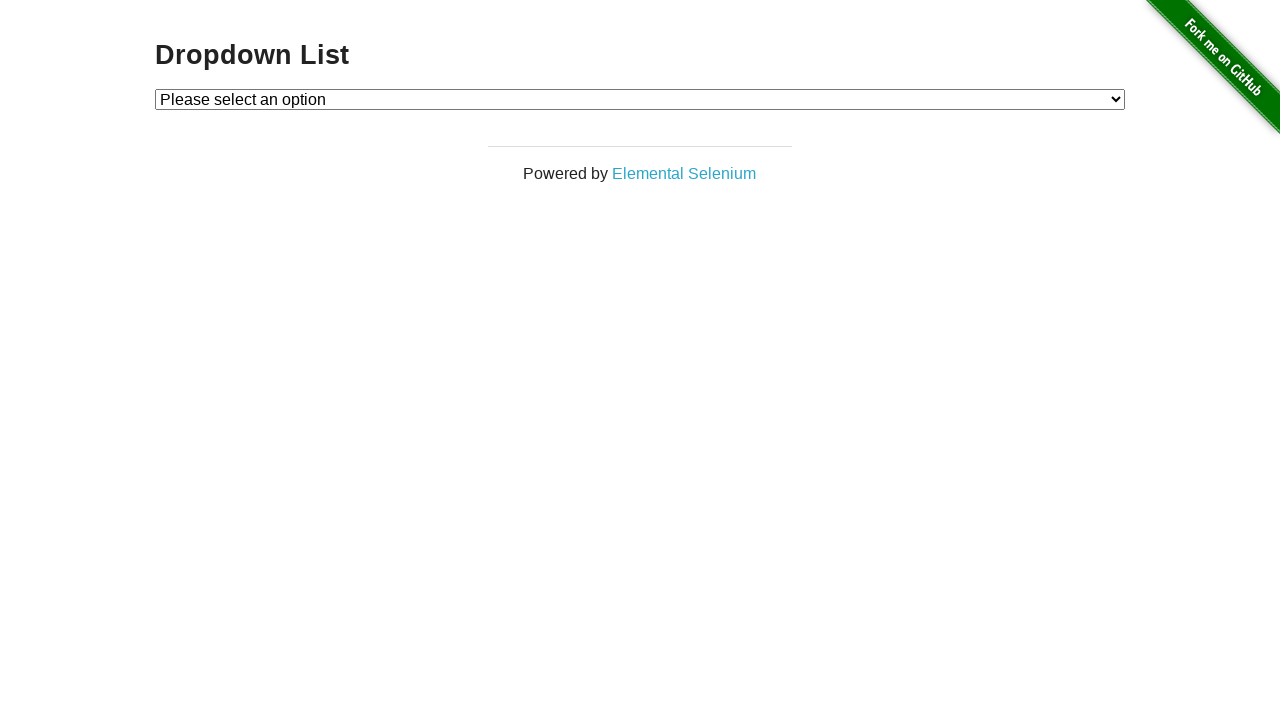

Located dropdown element with id 'dropdown'
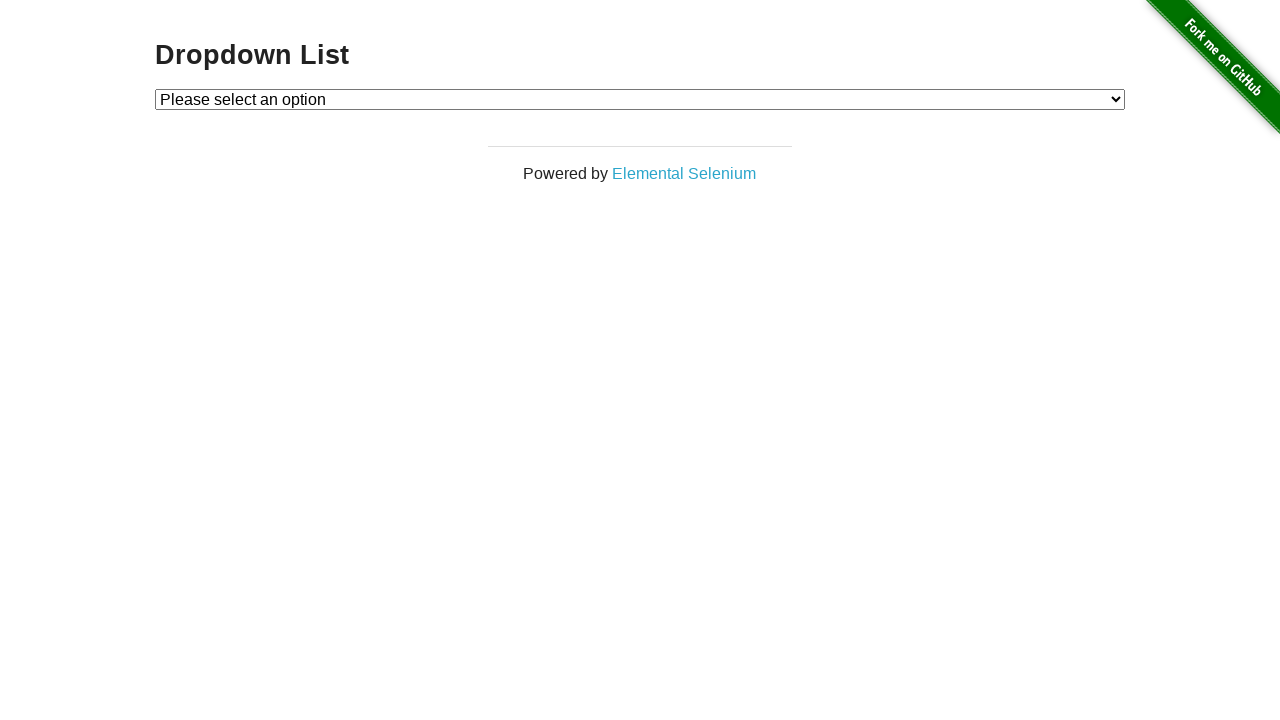

Selected Option 1 from dropdown using index 1 on #dropdown
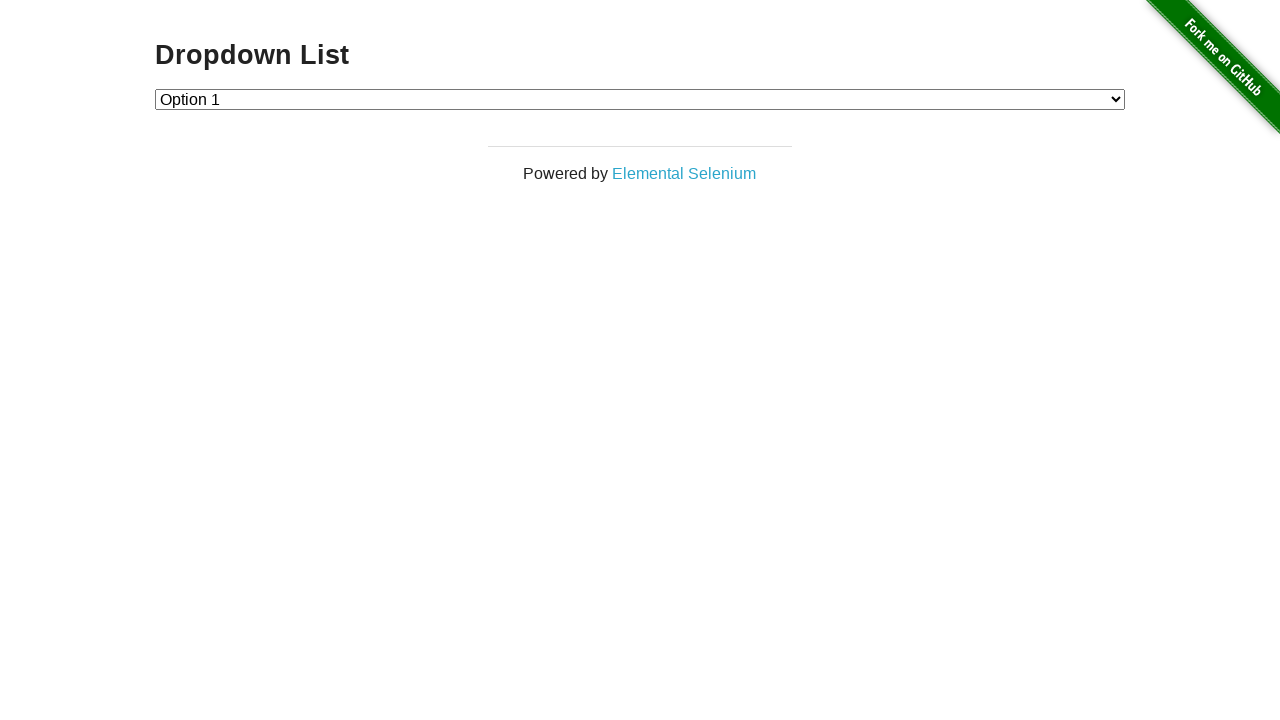

Selected Option 2 from dropdown using value '2' on #dropdown
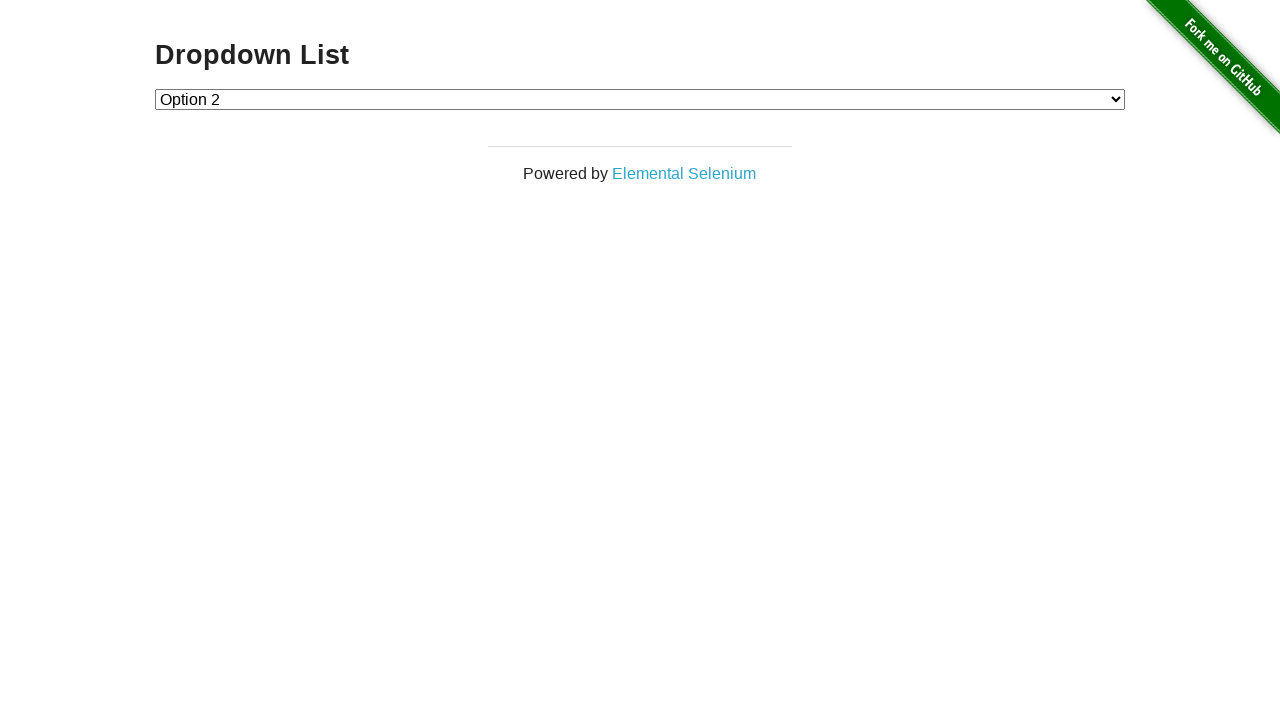

Selected Option 1 from dropdown using visible text label on #dropdown
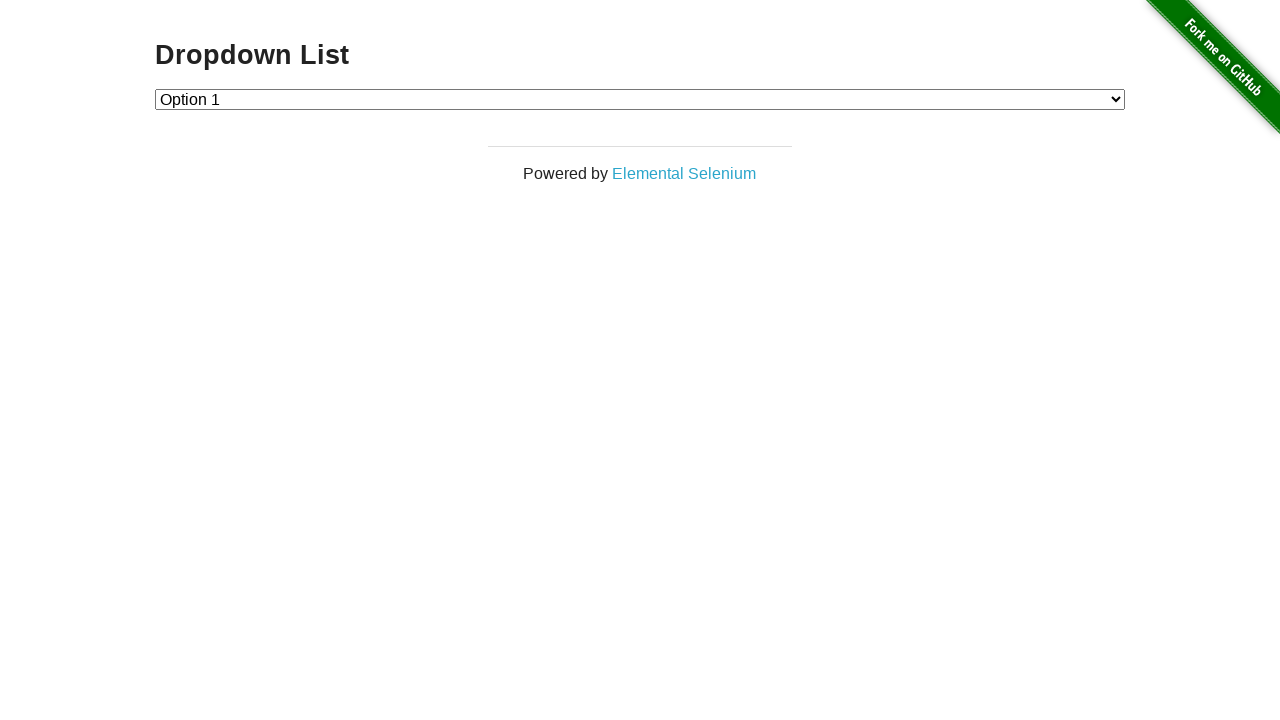

Retrieved all dropdown option text contents
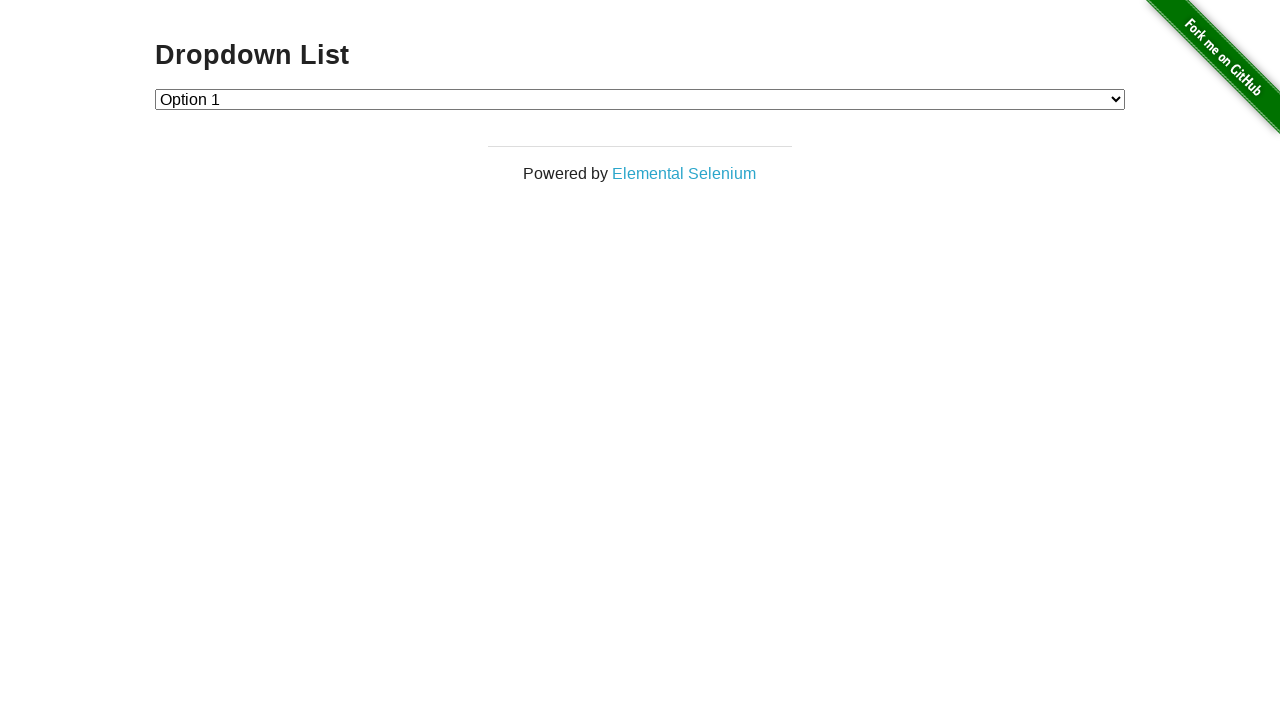

Verified dropdown contains exactly 3 options (including default option)
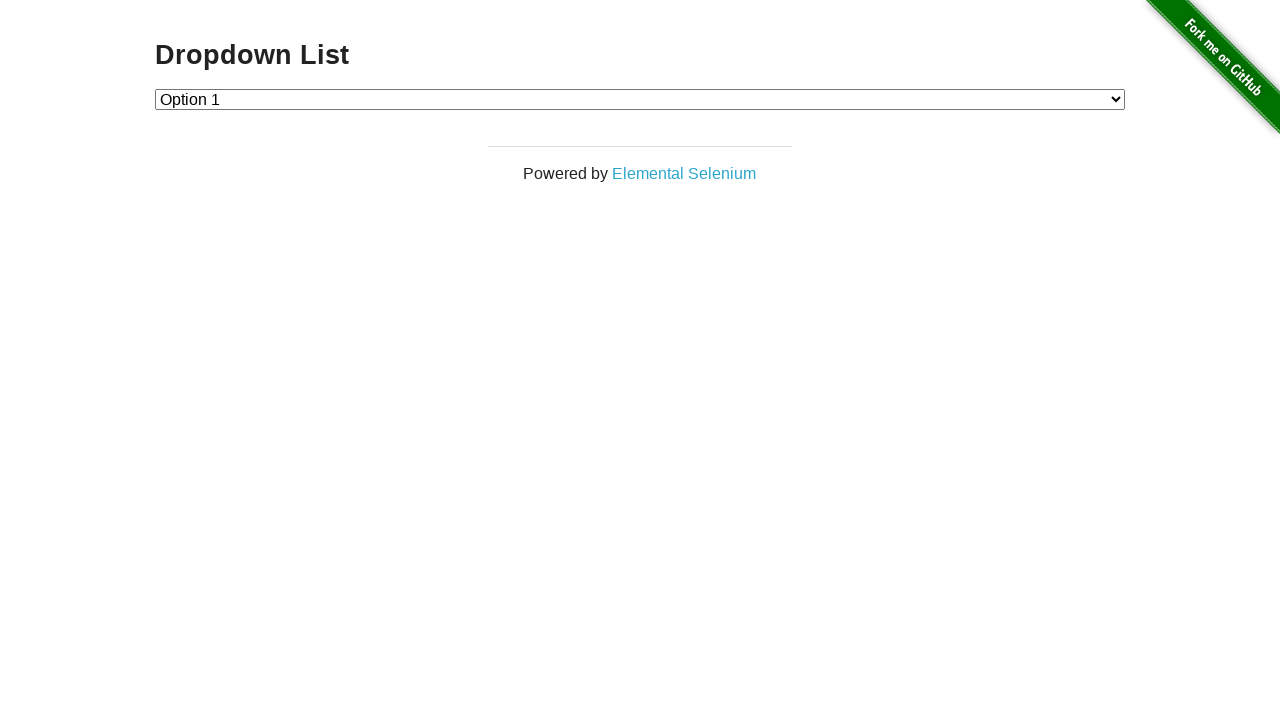

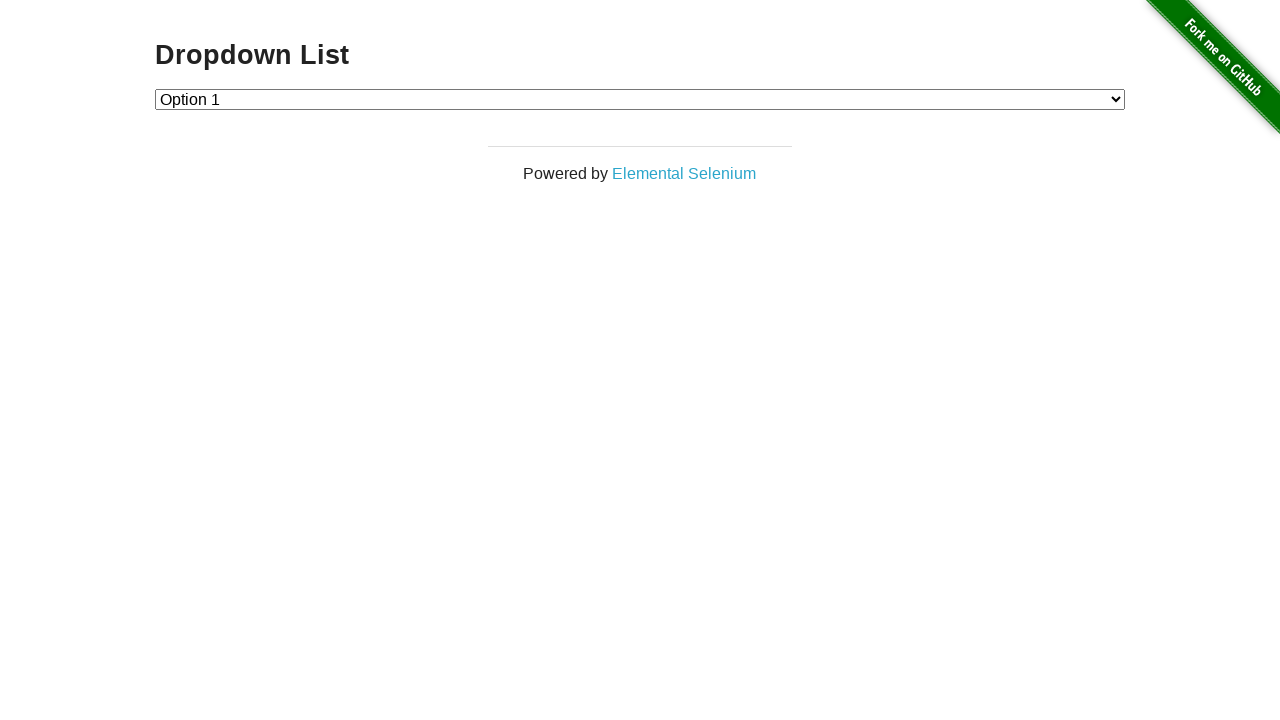